Switches to an iframe using its ID attribute and reads text from an element within the iframe

Starting URL: https://demoqa.com/frames

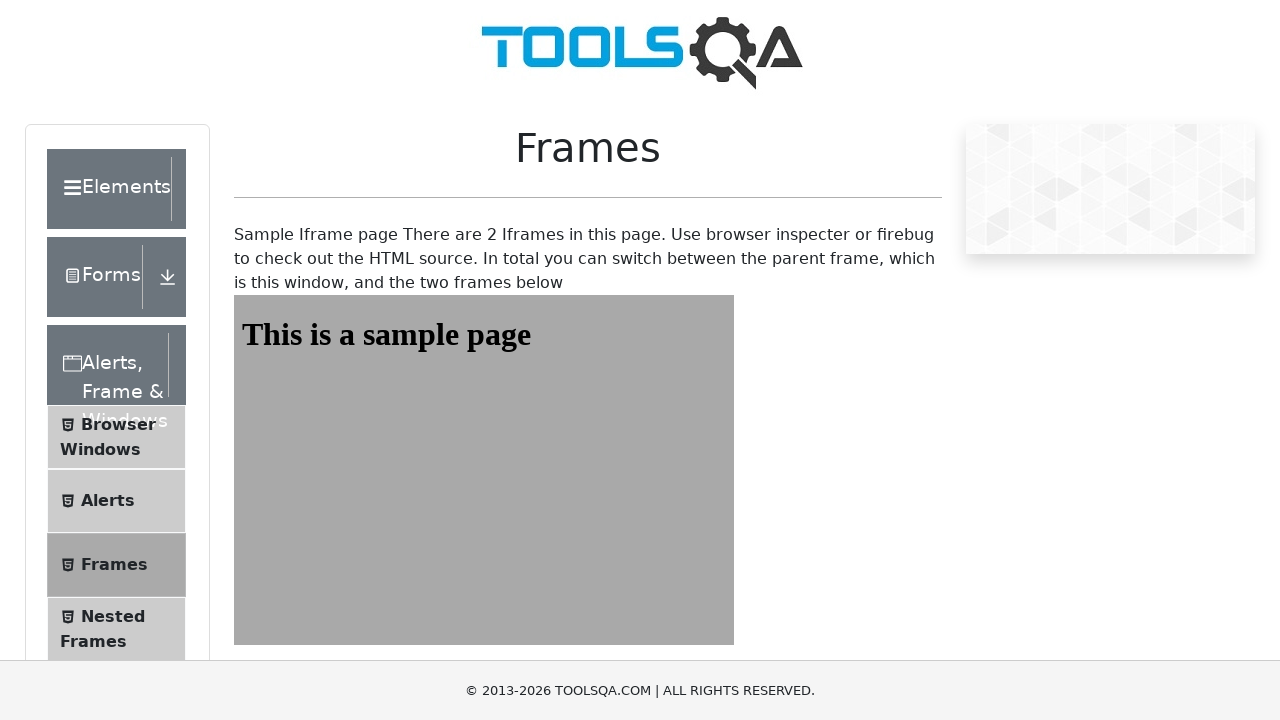

Navigated to https://demoqa.com/frames
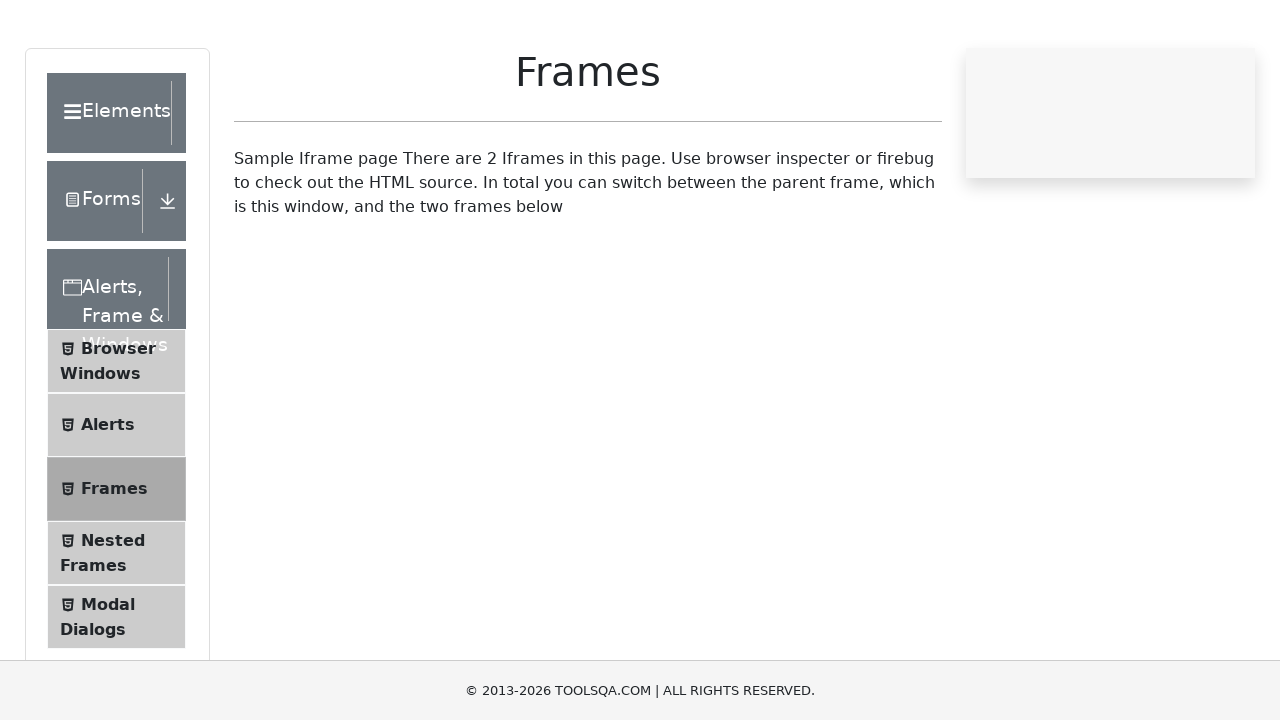

Located iframe with ID 'frame1'
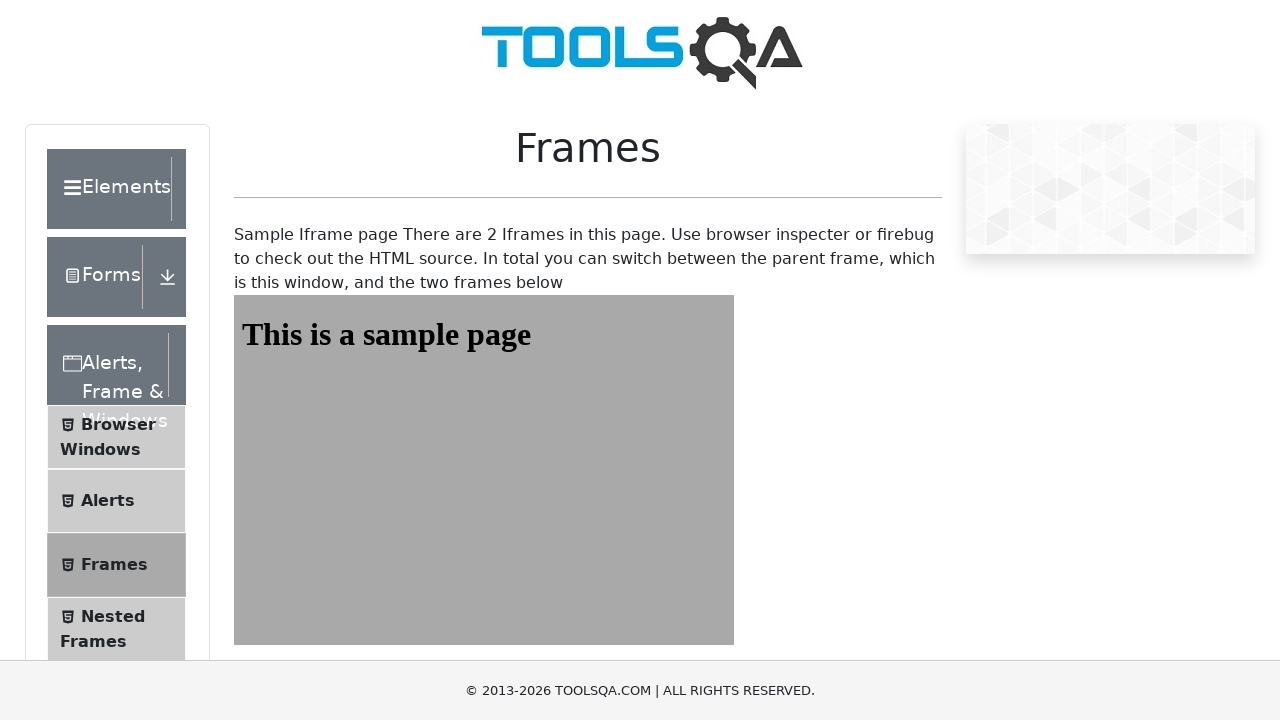

Retrieved text content from element with ID 'sampleHeading' within the iframe
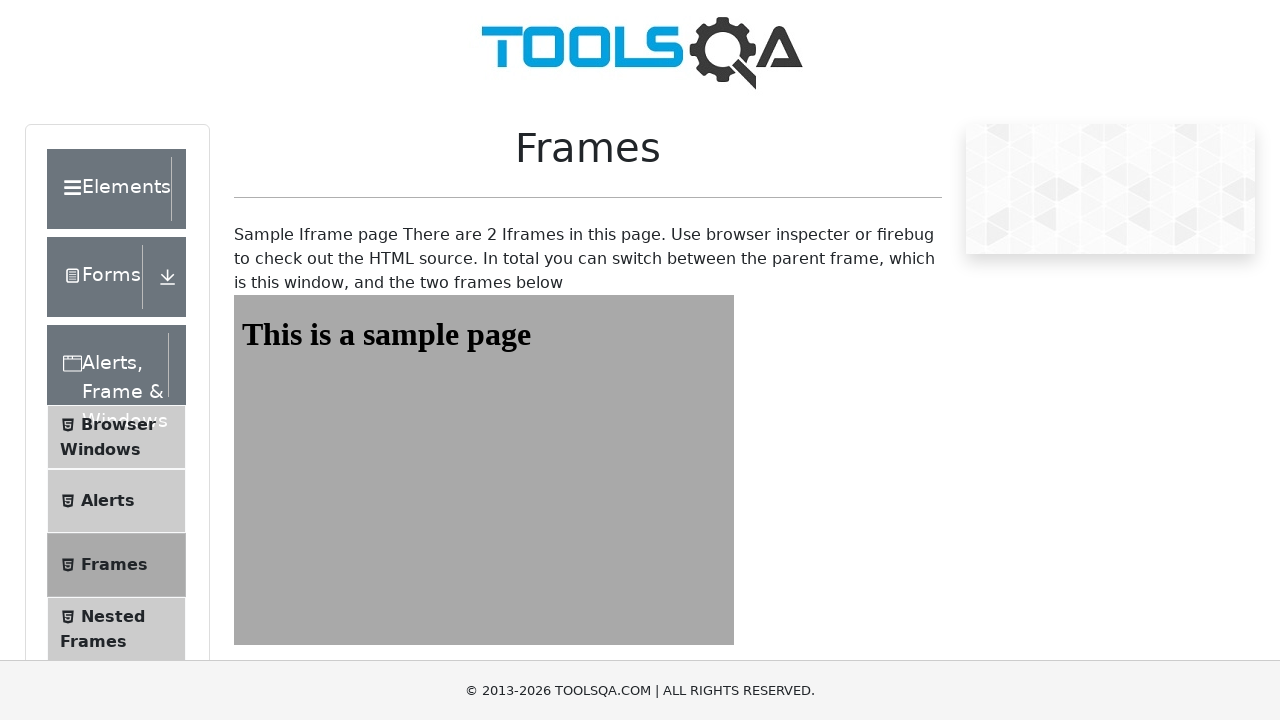

Printed heading text: This is a sample page
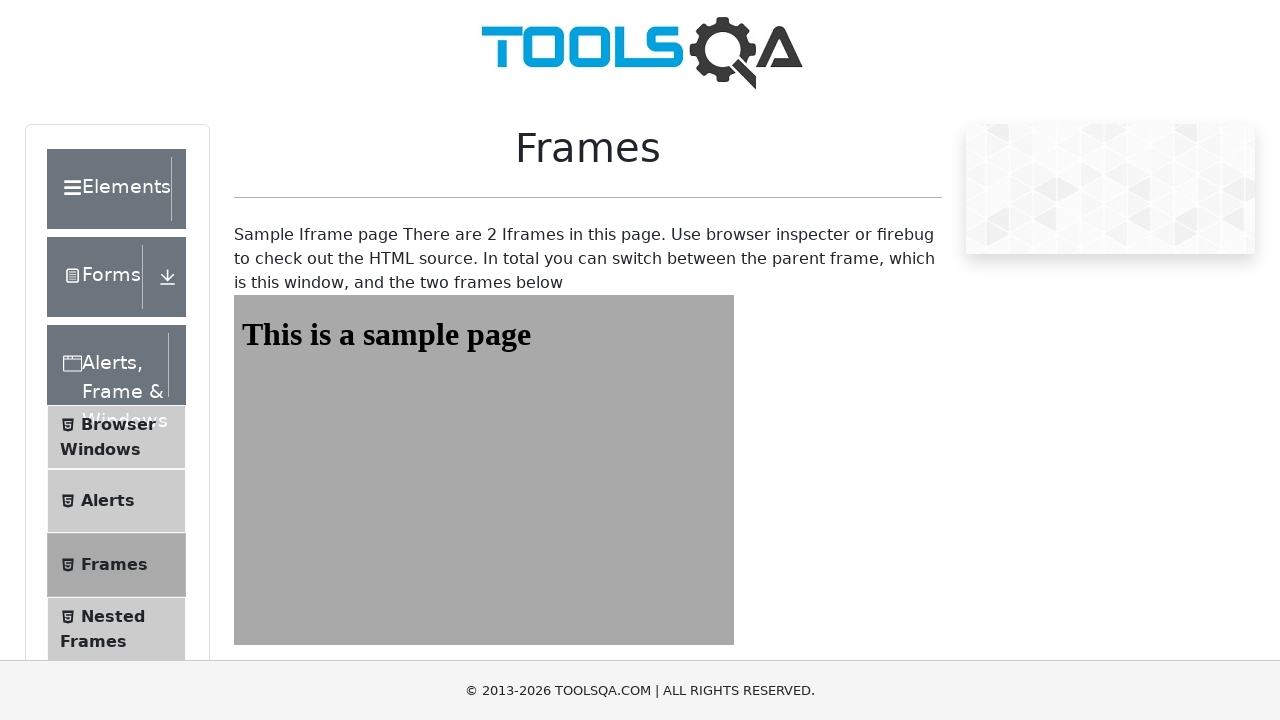

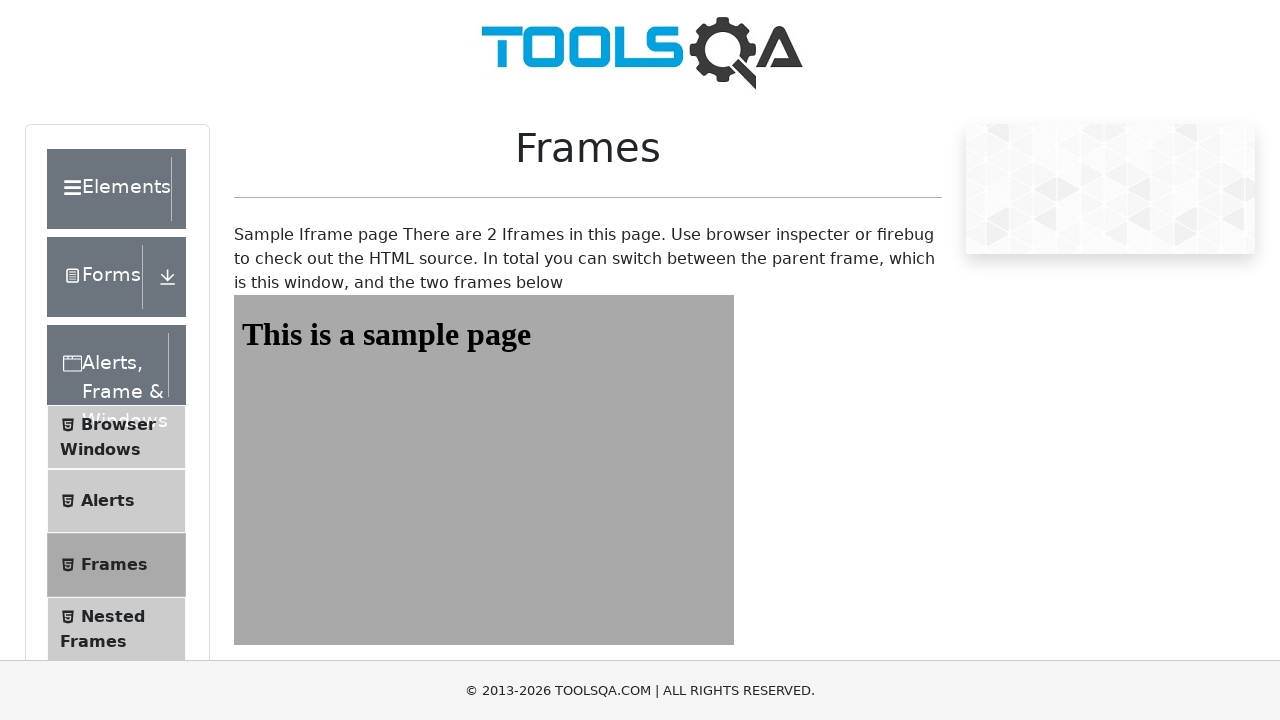